Tests the e-commerce flow on demoblaze.com by navigating to Laptops category, selecting a MacBook Air, adding it to cart, and viewing the cart.

Starting URL: https://www.demoblaze.com/

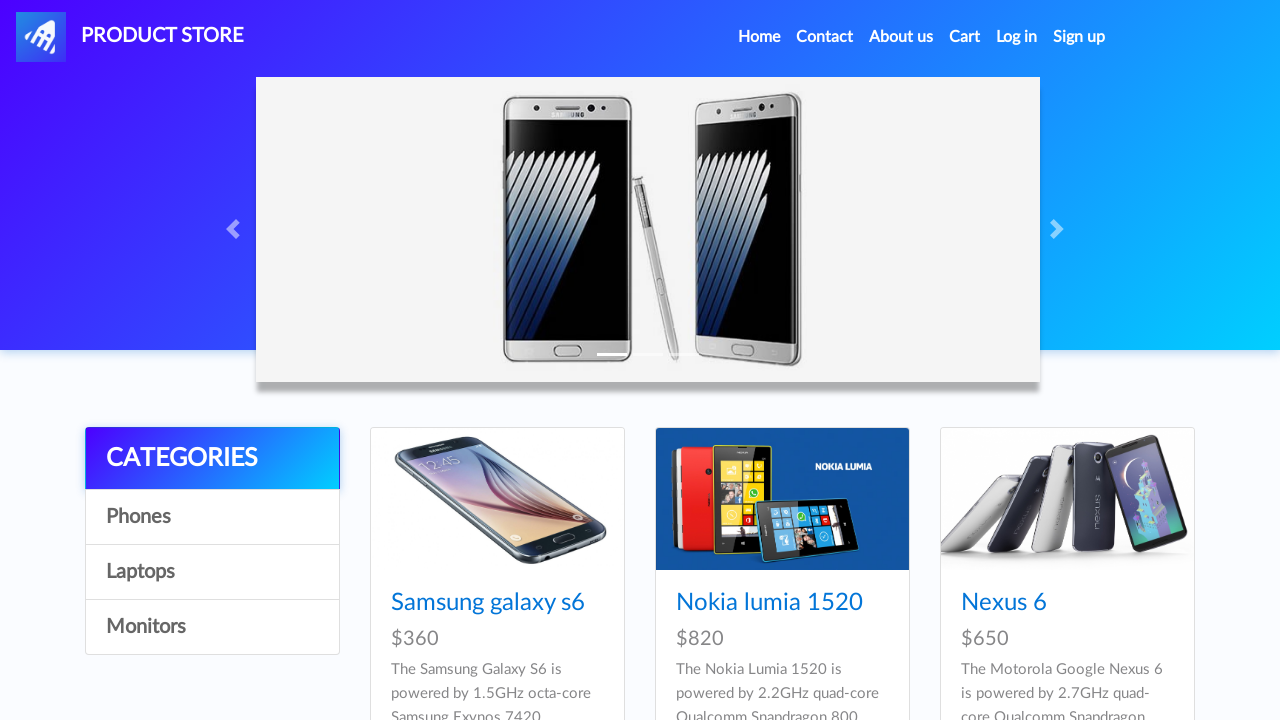

Clicked on Laptops category at (212, 572) on text=Laptops
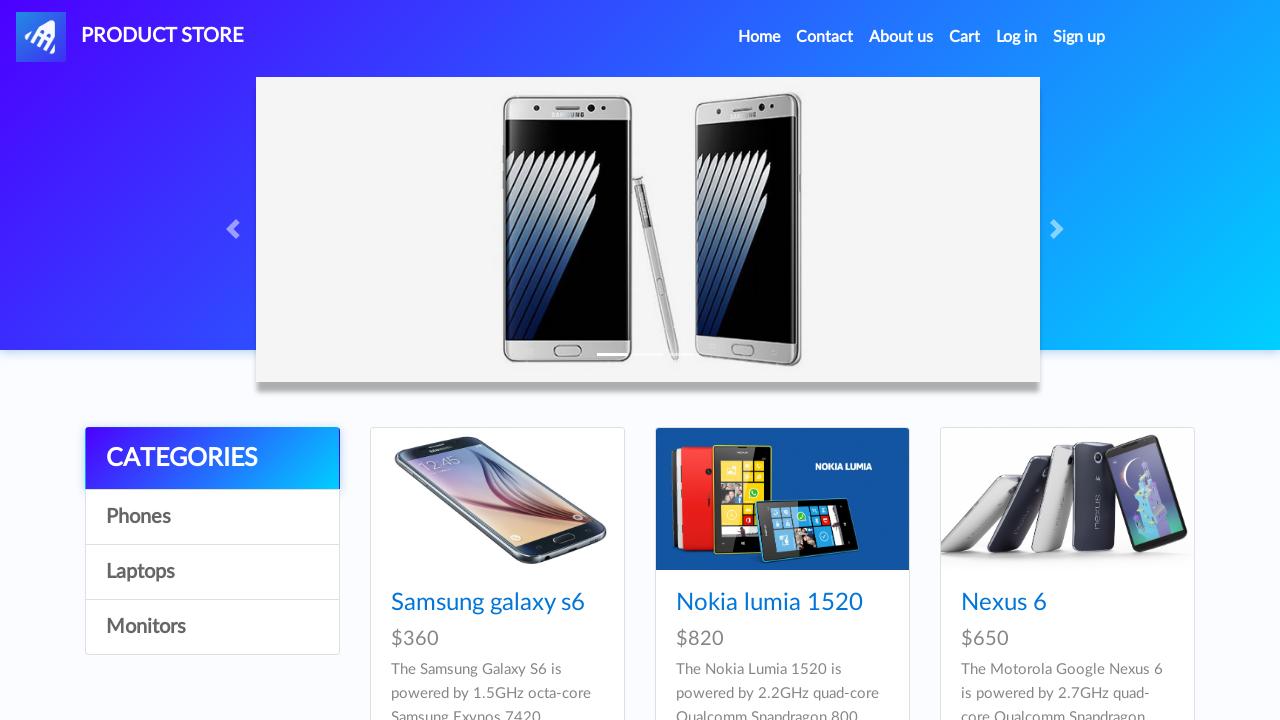

Waited for laptops to load
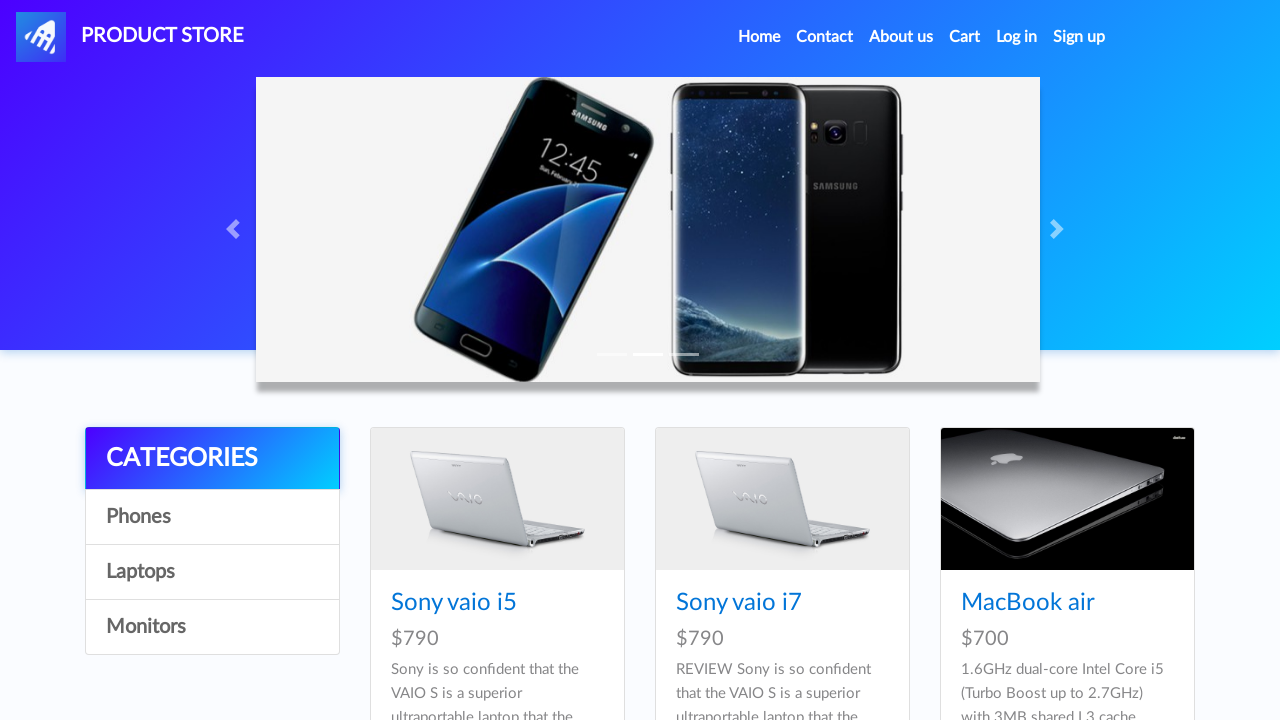

Clicked on MacBook Air product at (1028, 603) on text=MacBook air
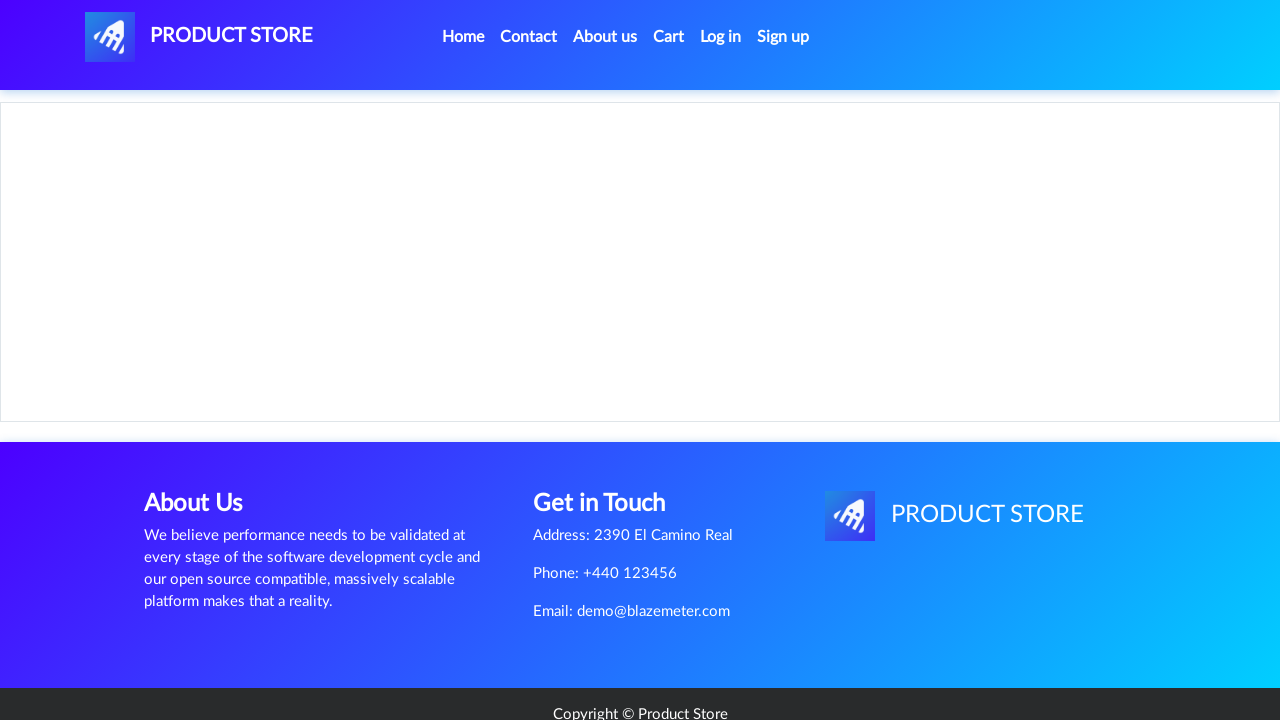

Waited for product page to load
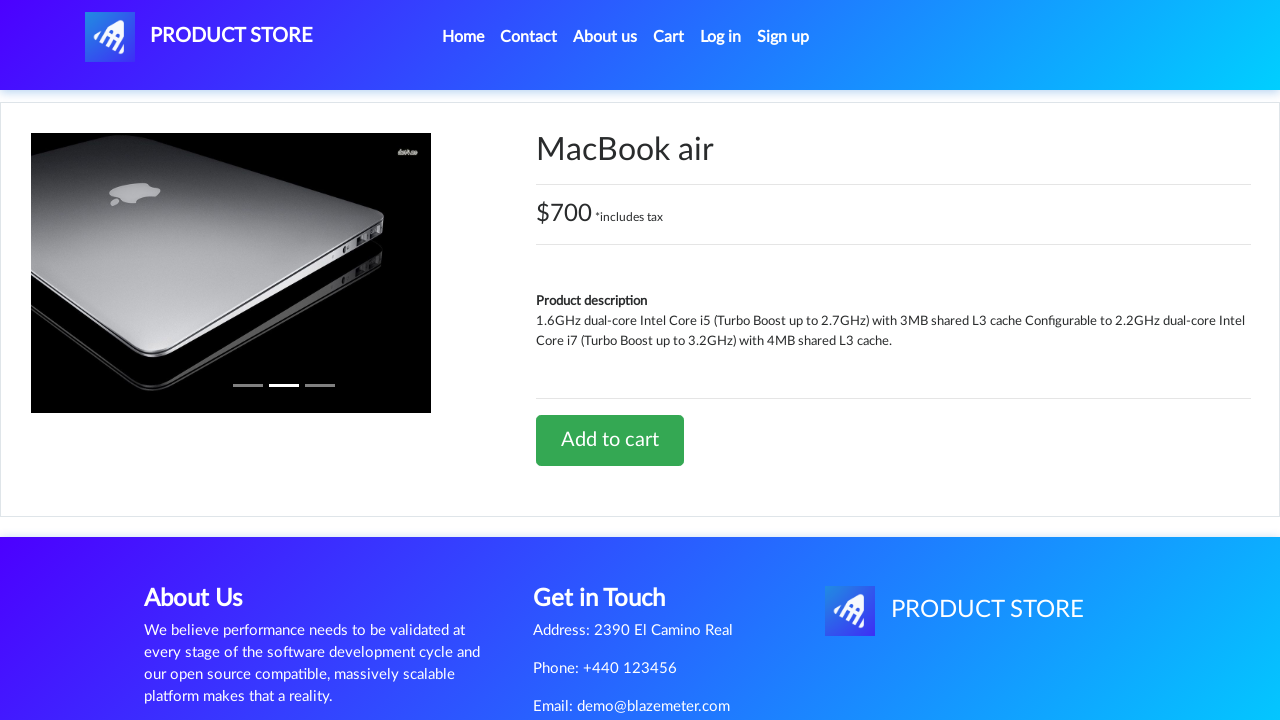

Clicked Add to cart button at (610, 440) on xpath=//*[@id='tbodyid']/div[2]/div/a
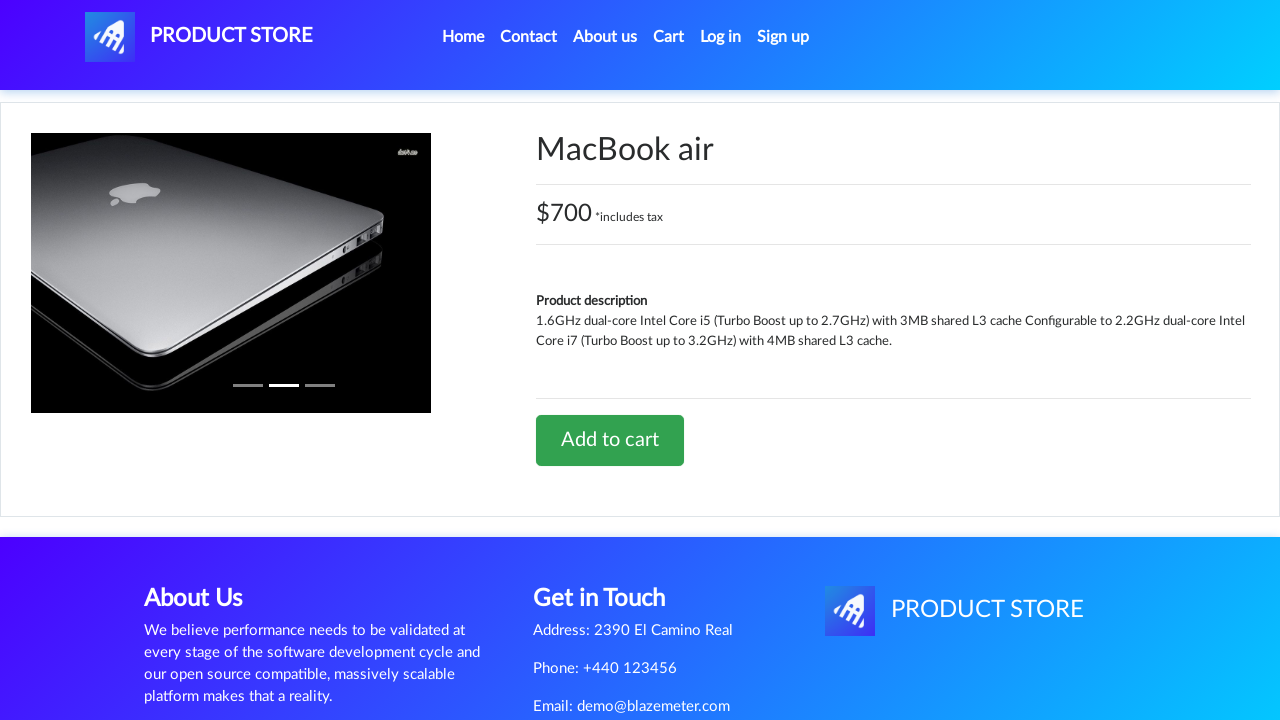

Waited for alert to appear
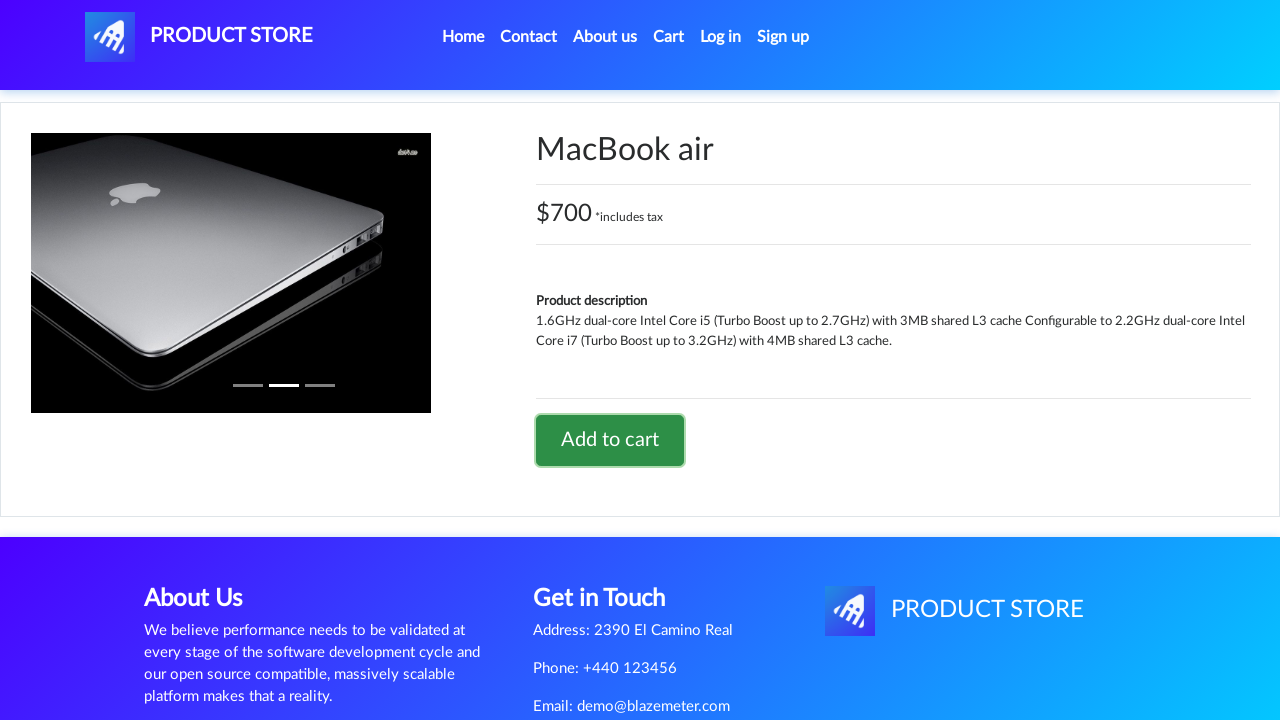

Set up dialog handler to accept alerts
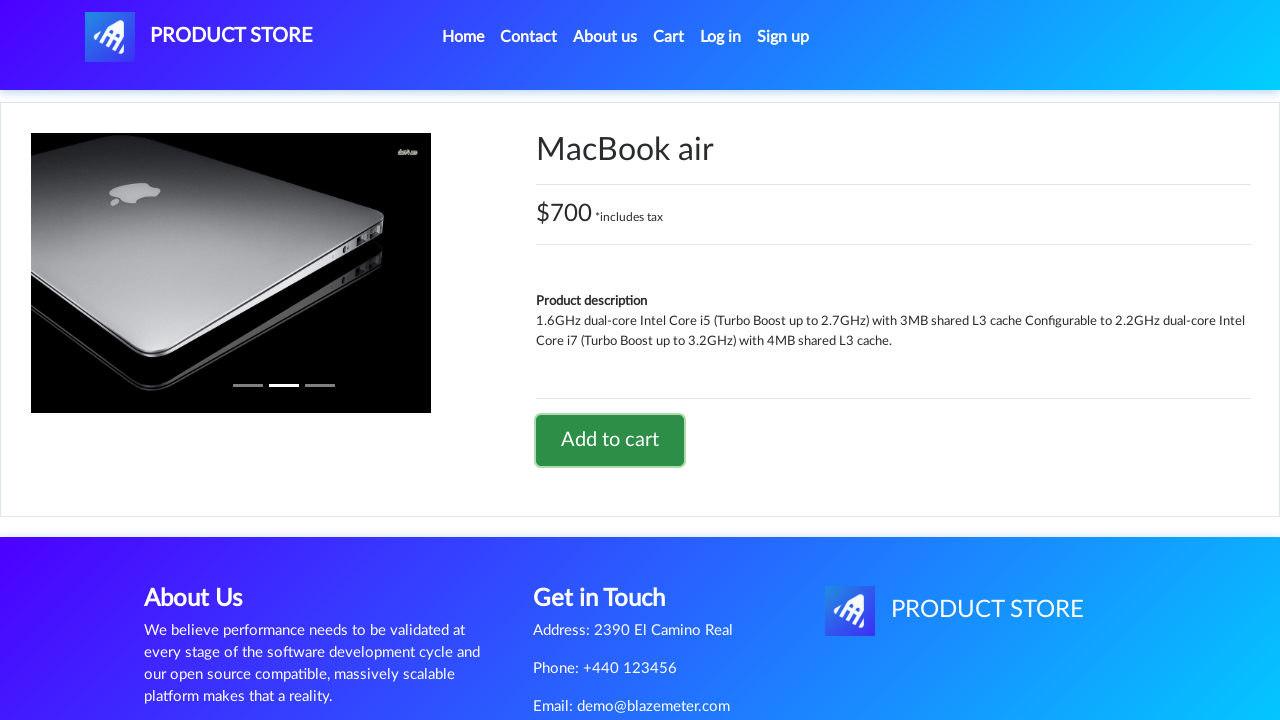

Clicked 'Add to cart' link at (610, 440) on a:has-text('Add to cart')
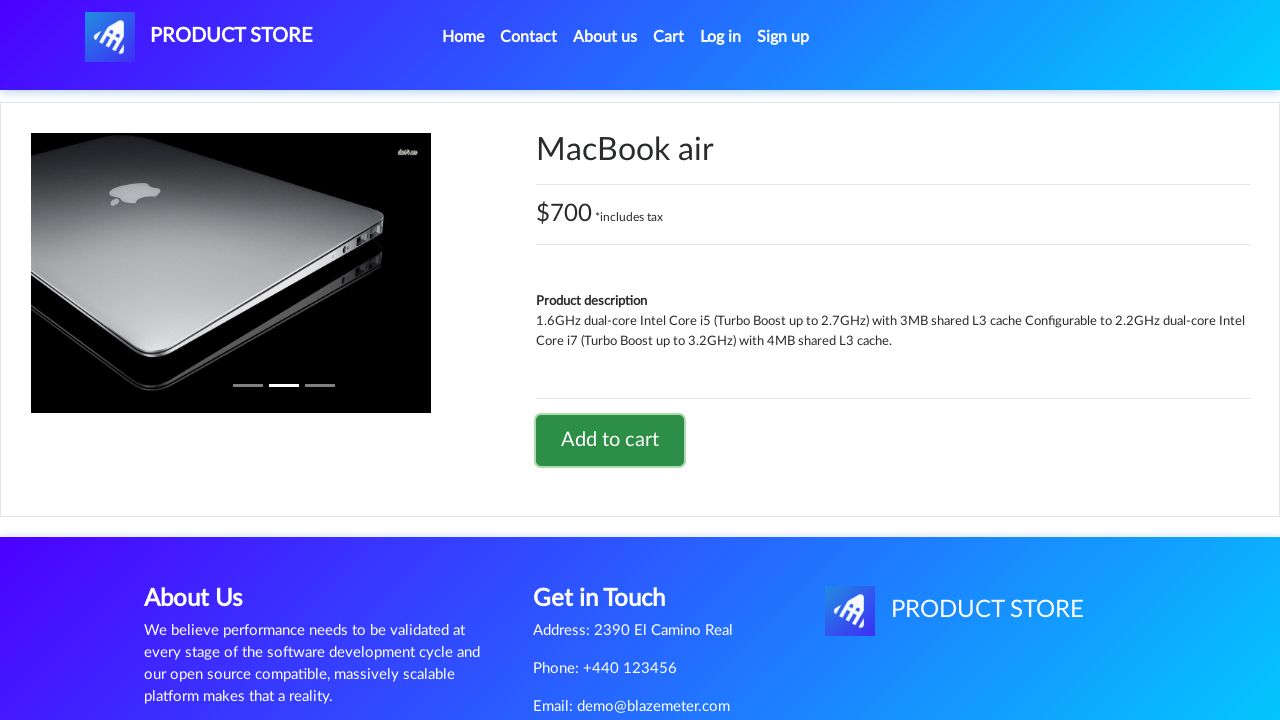

Waited for alert confirmation
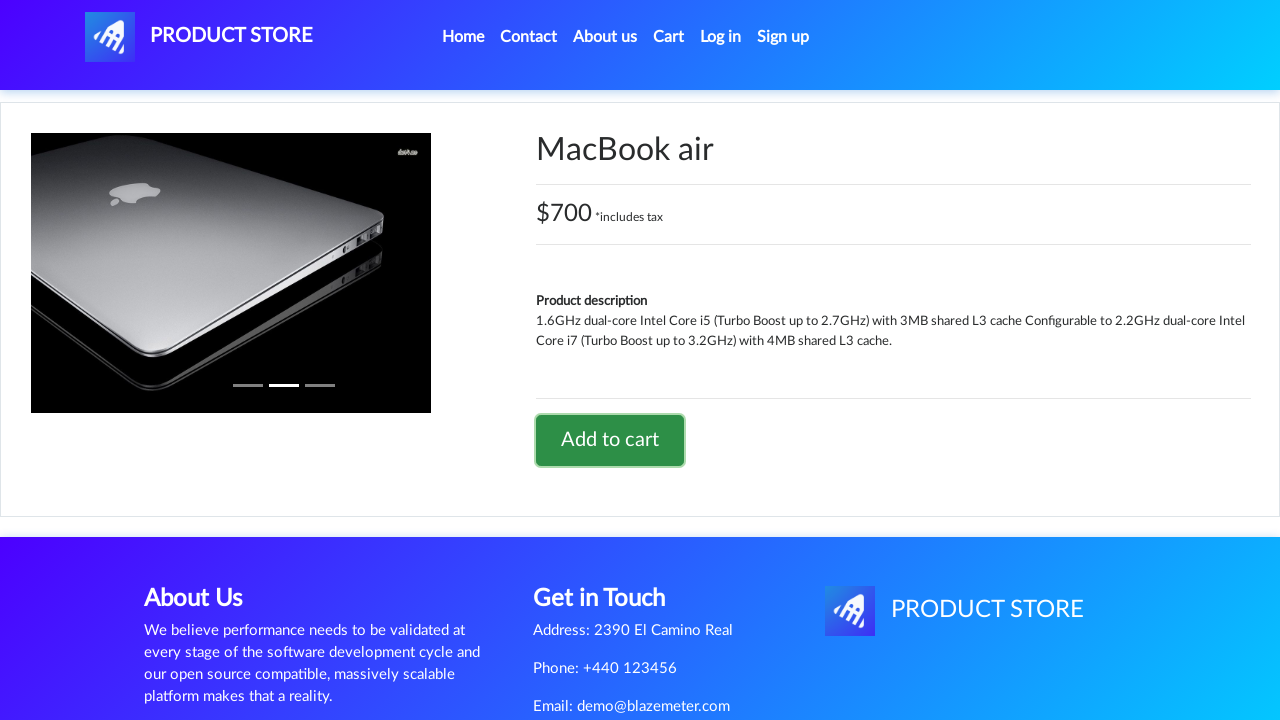

Clicked on Cart link at (669, 37) on text=Cart
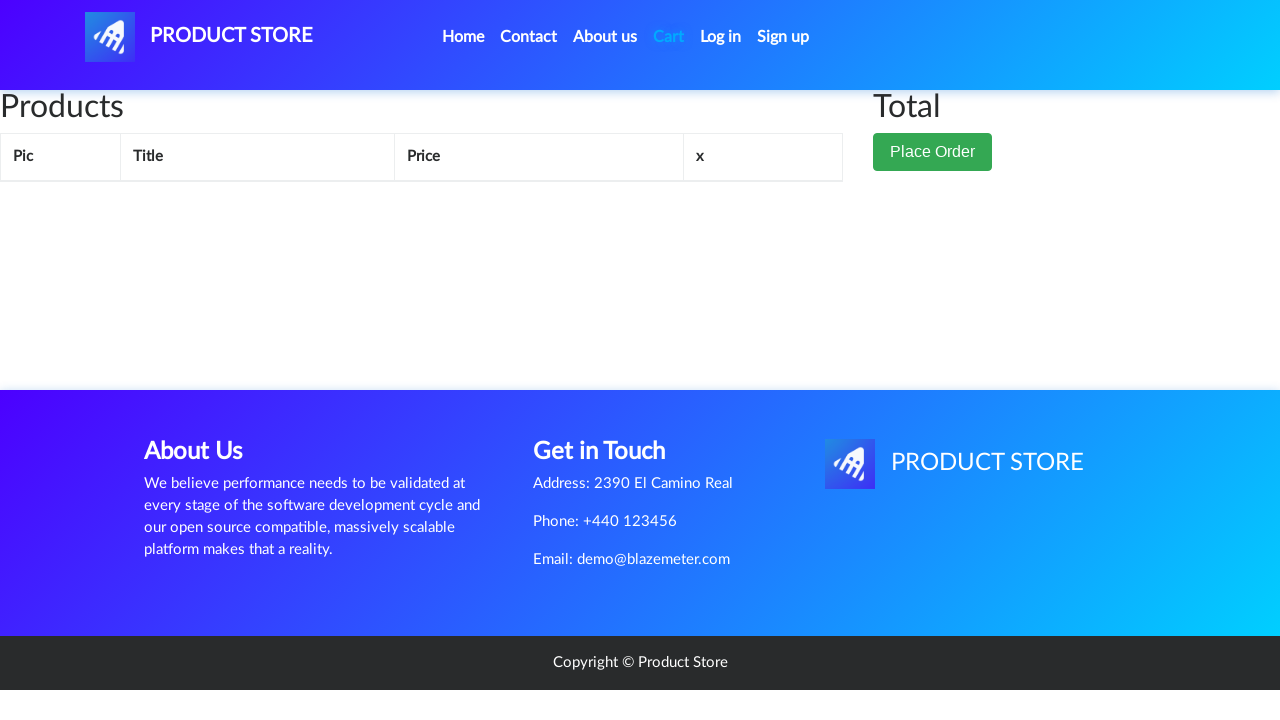

Waited for cart page to load
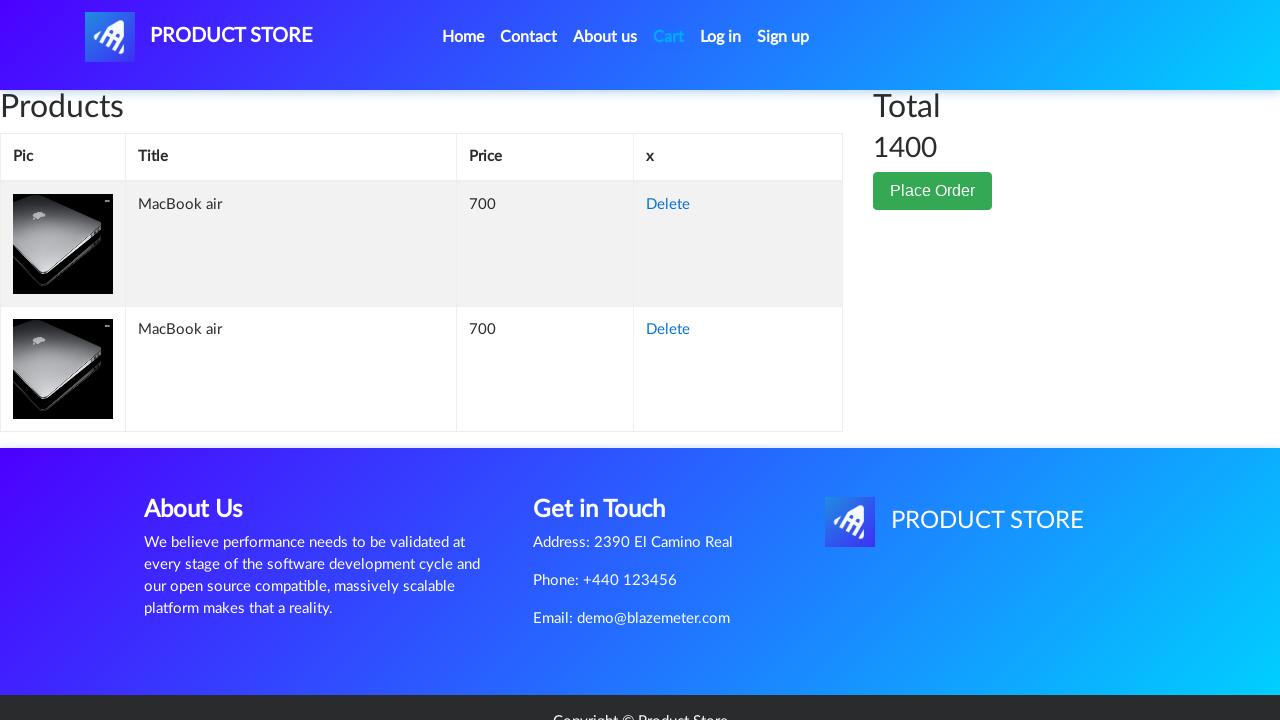

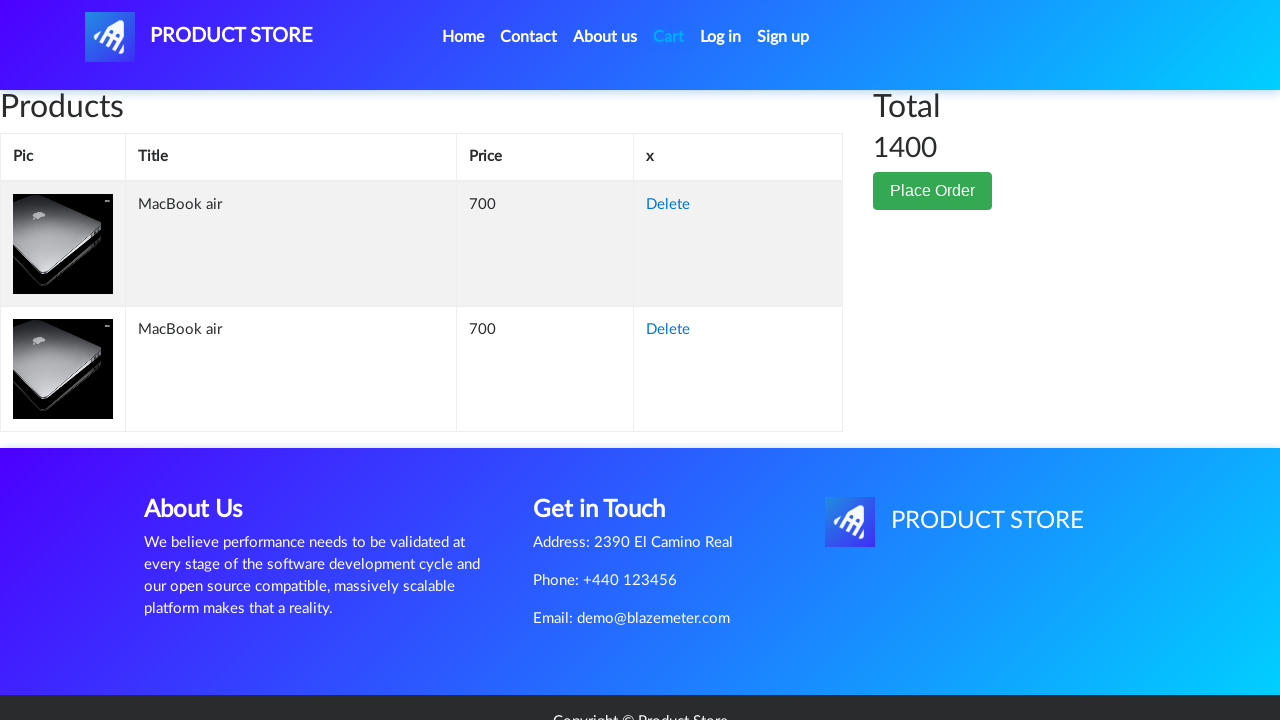